Adds a person via localStorage and verifies they appear in the list after refresh

Starting URL: https://tc-1-final-parte1.vercel.app/tabelaCadastro.html

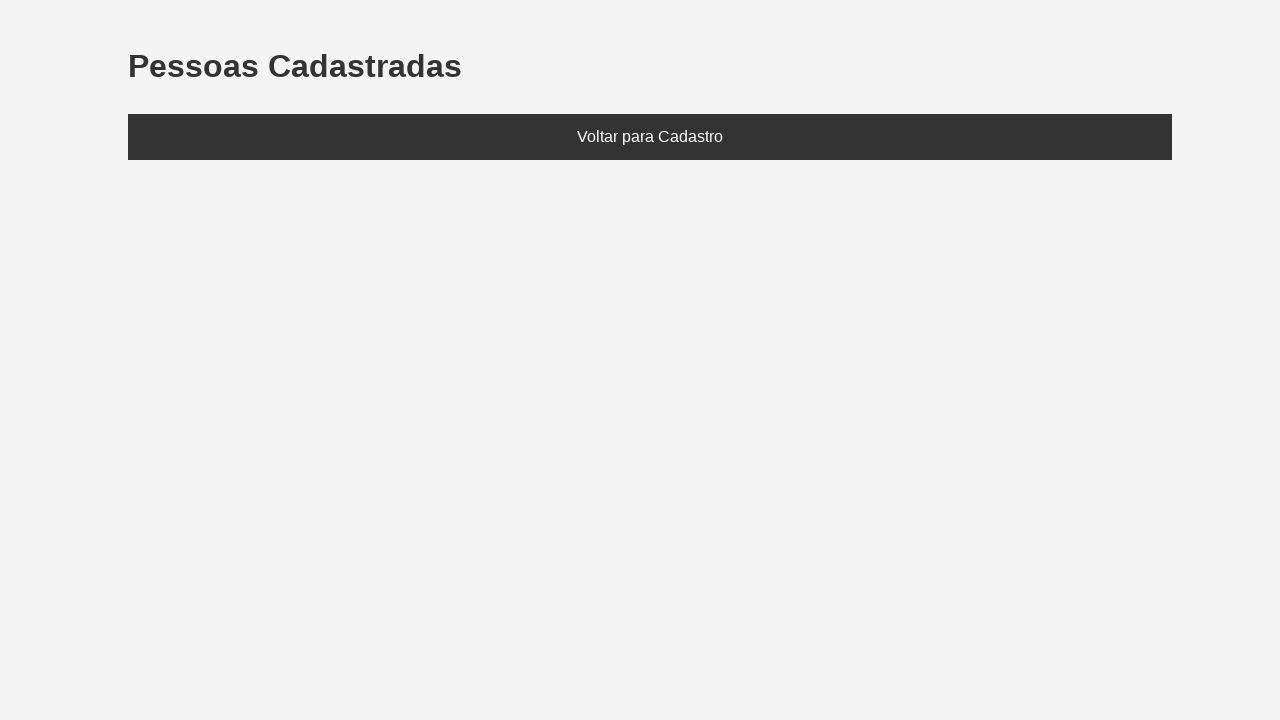

Set localStorage with a person named Carlos, age 40
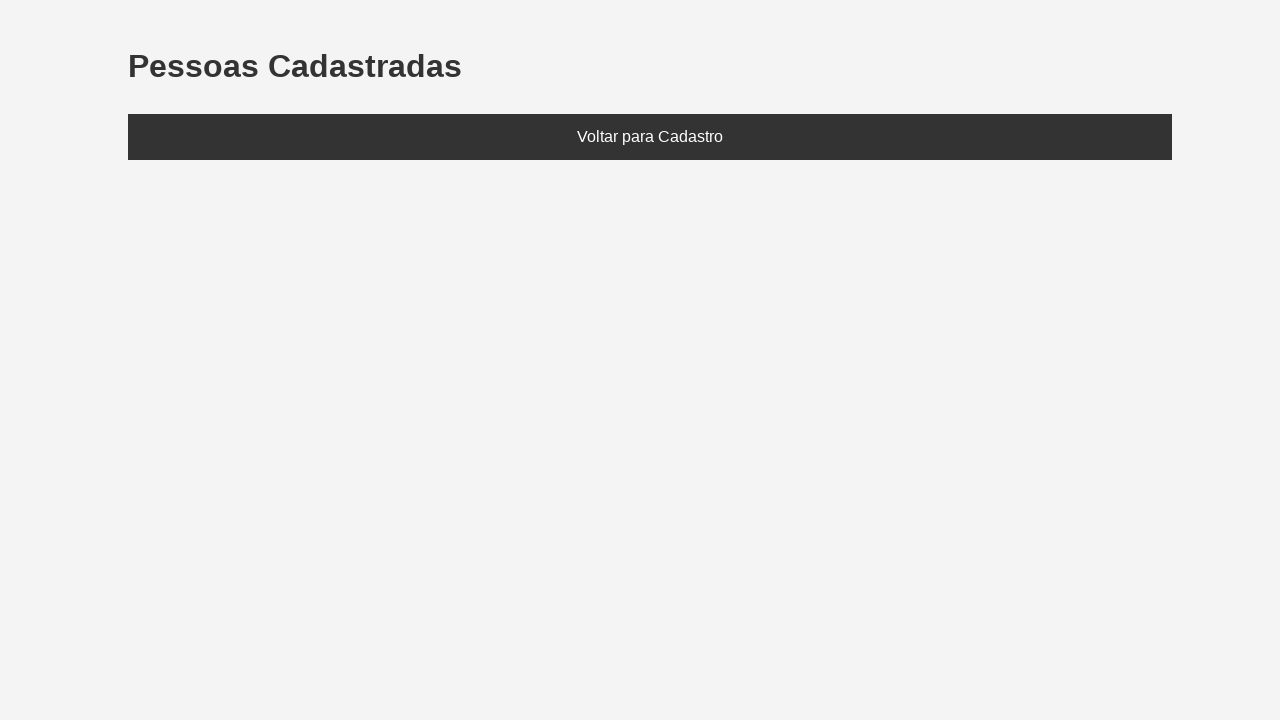

Refreshed the page to load data from localStorage
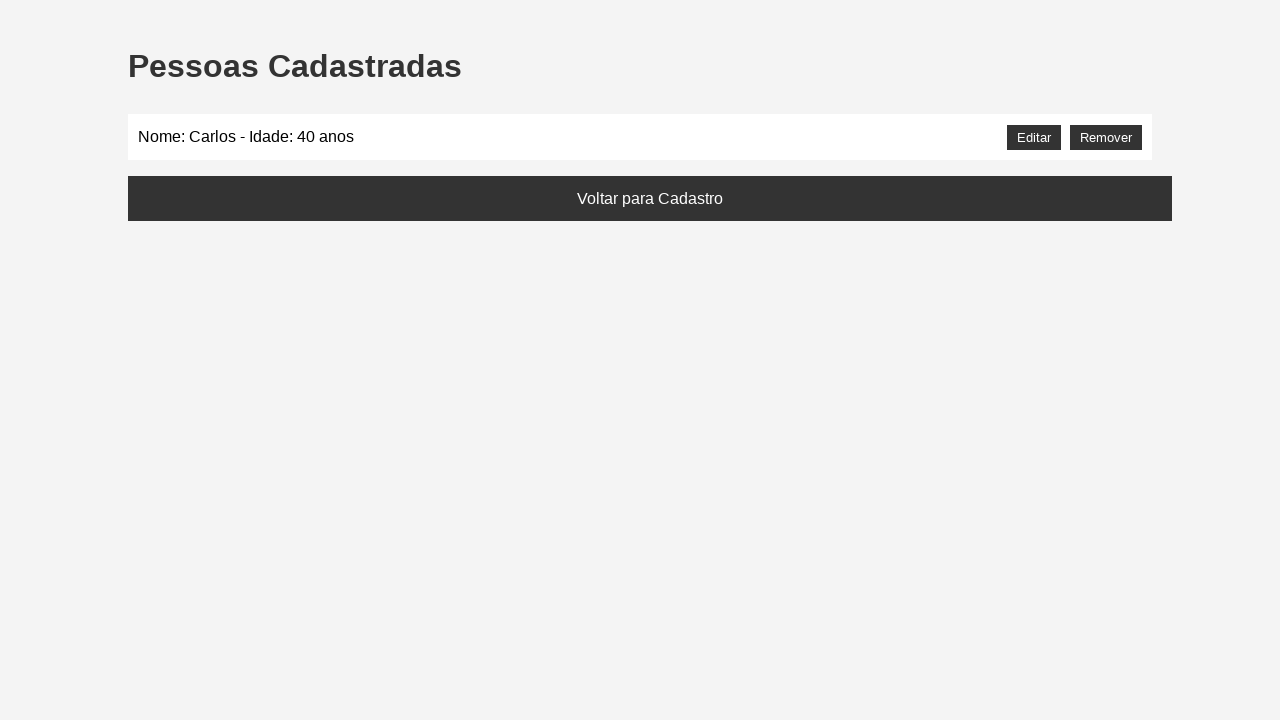

Located the list element with ID 'listaPessoas'
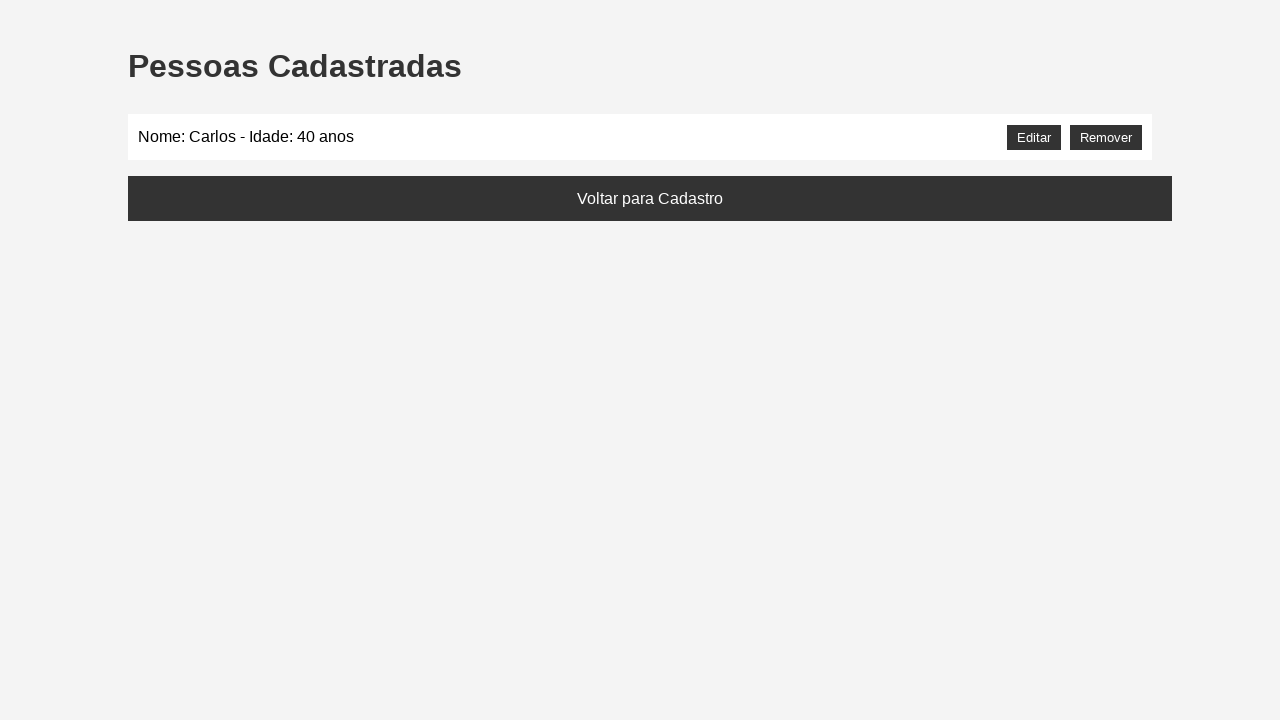

Verified that 'Carlos' appears in the list
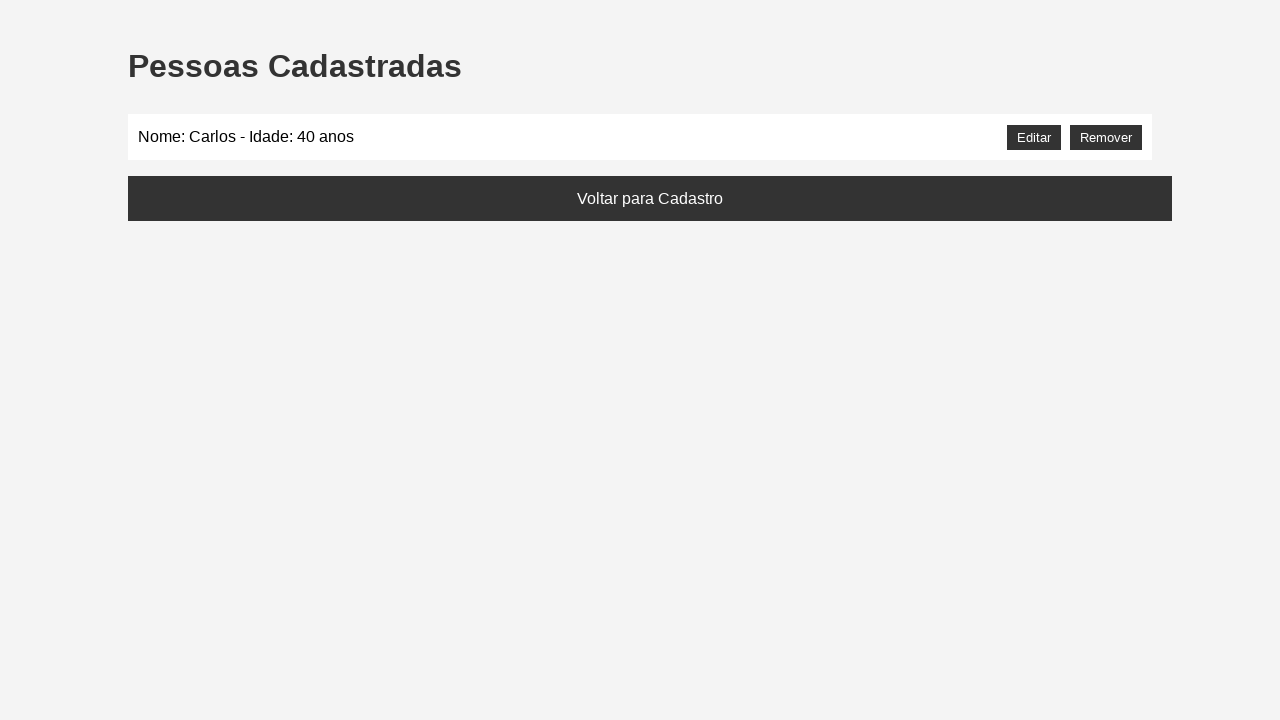

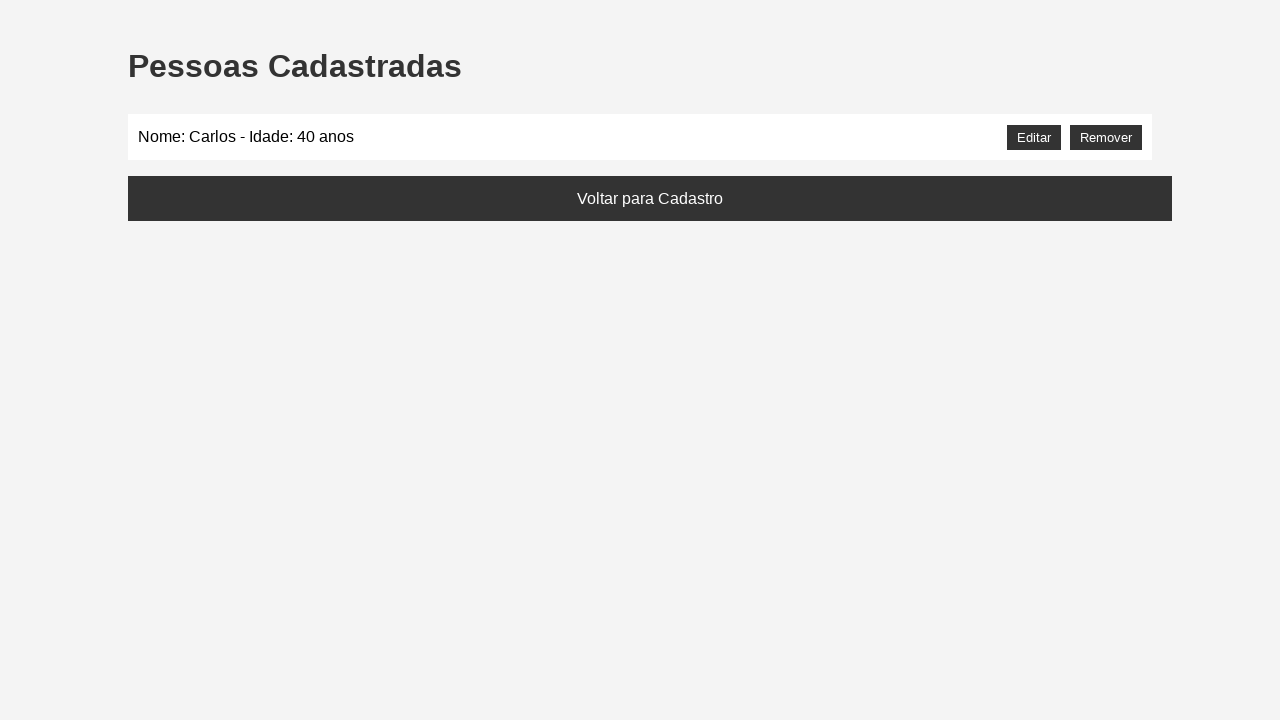